Navigates to an automation practice page and checks if a radio button element is enabled

Starting URL: https://rahulshettyacademy.com/AutomationPractice/

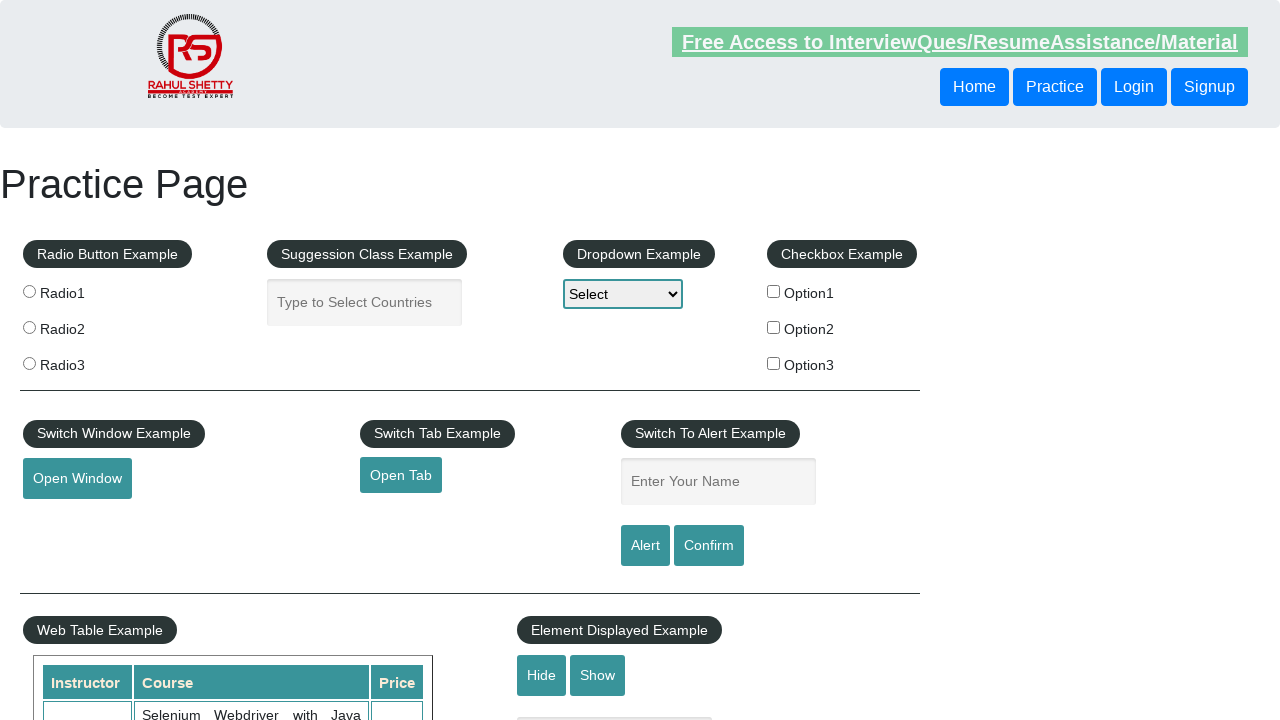

Located radio button element with value 'radio1'
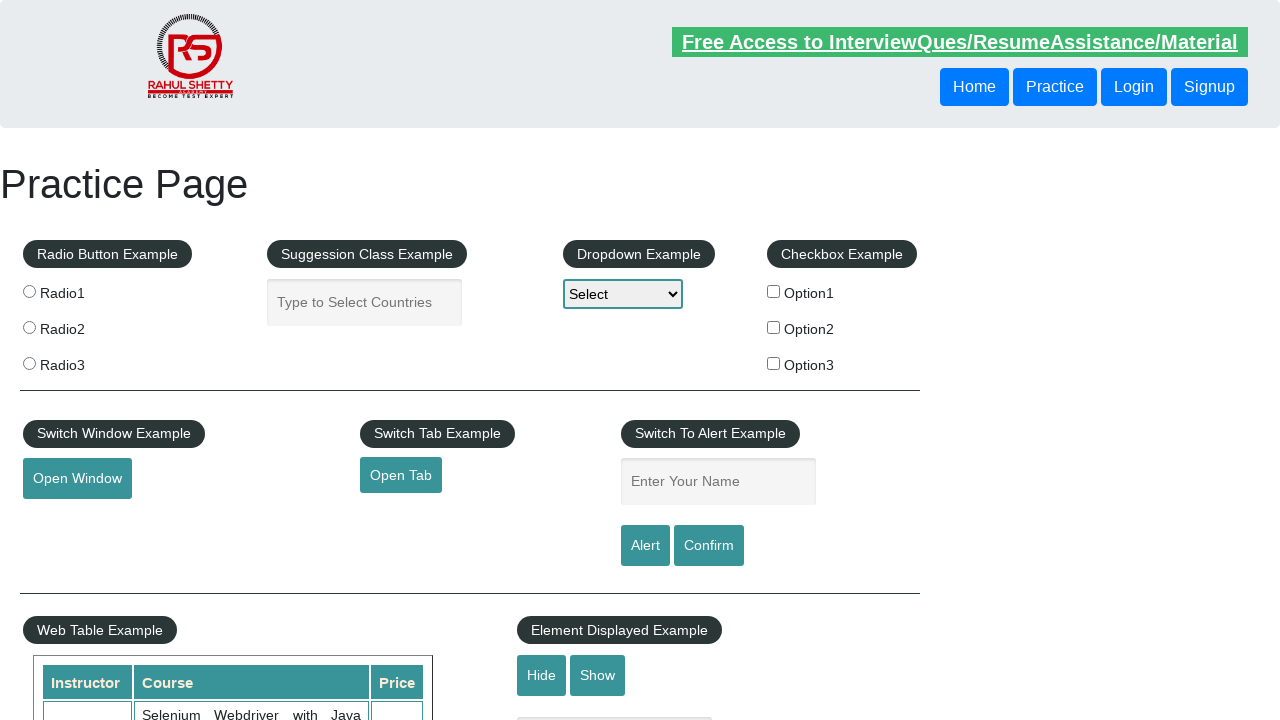

Radio button element became visible
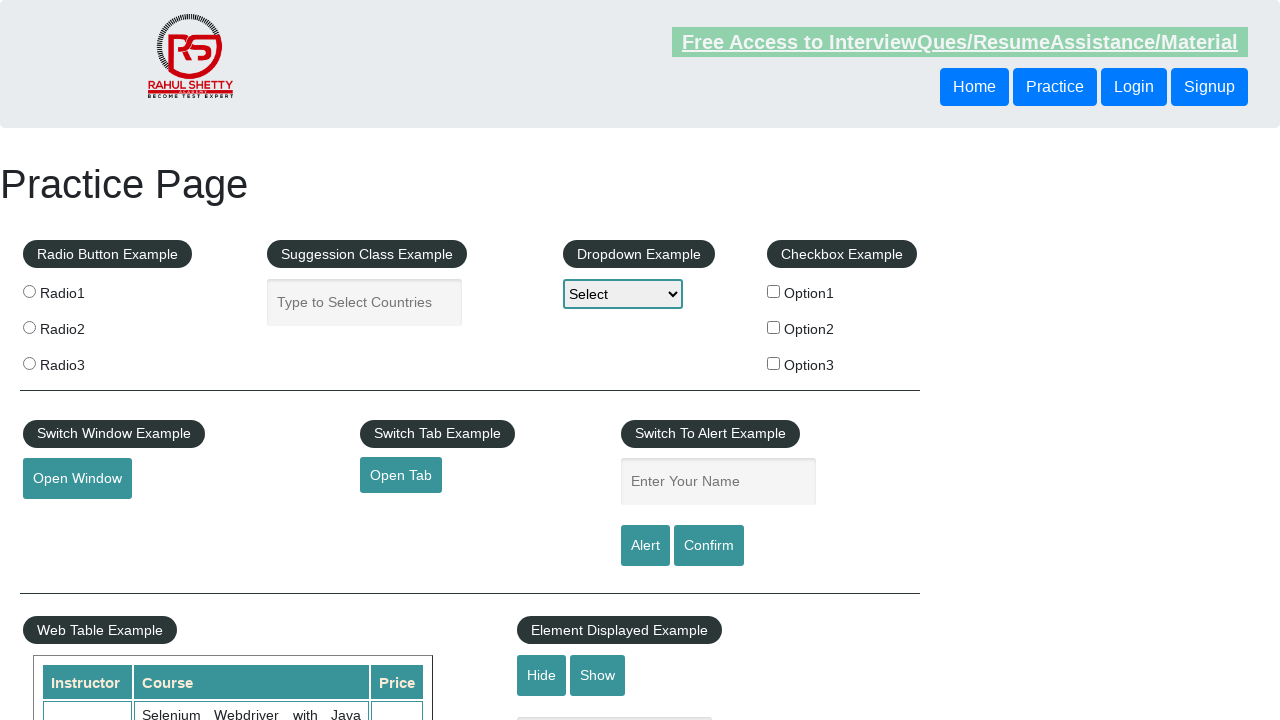

Checked radio button enabled state: True
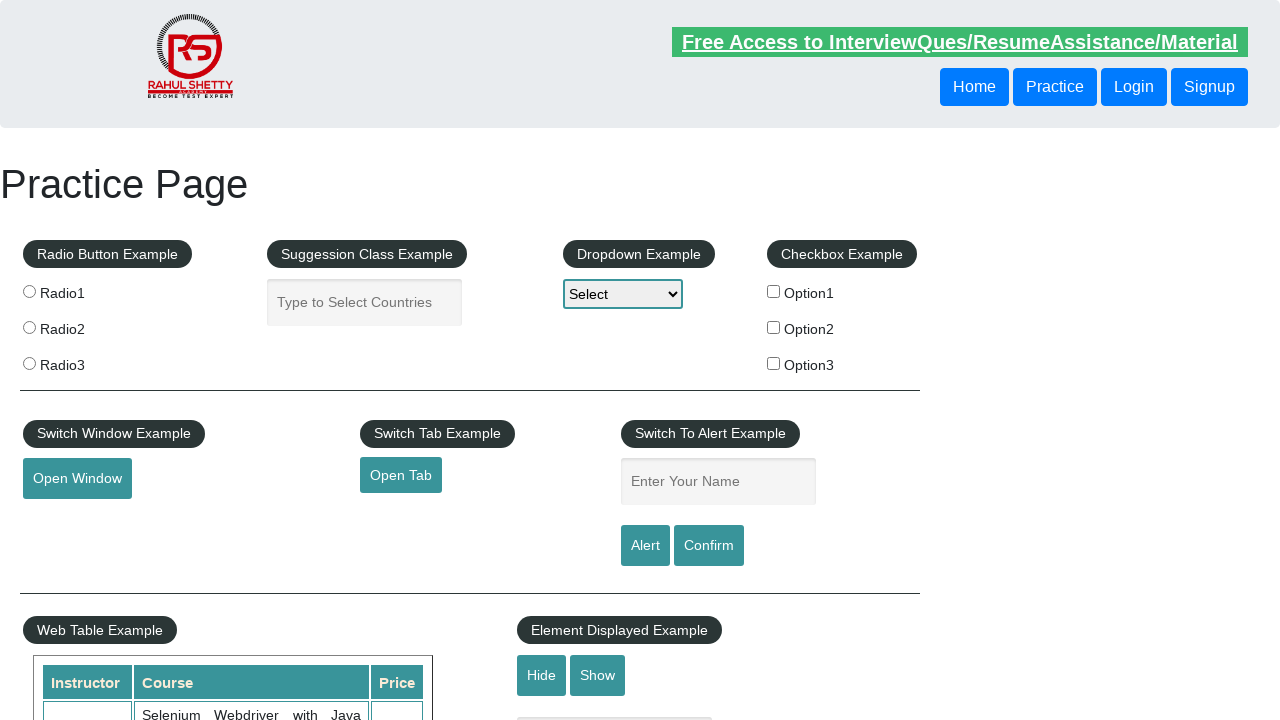

Printed radio button enabled status to console: True
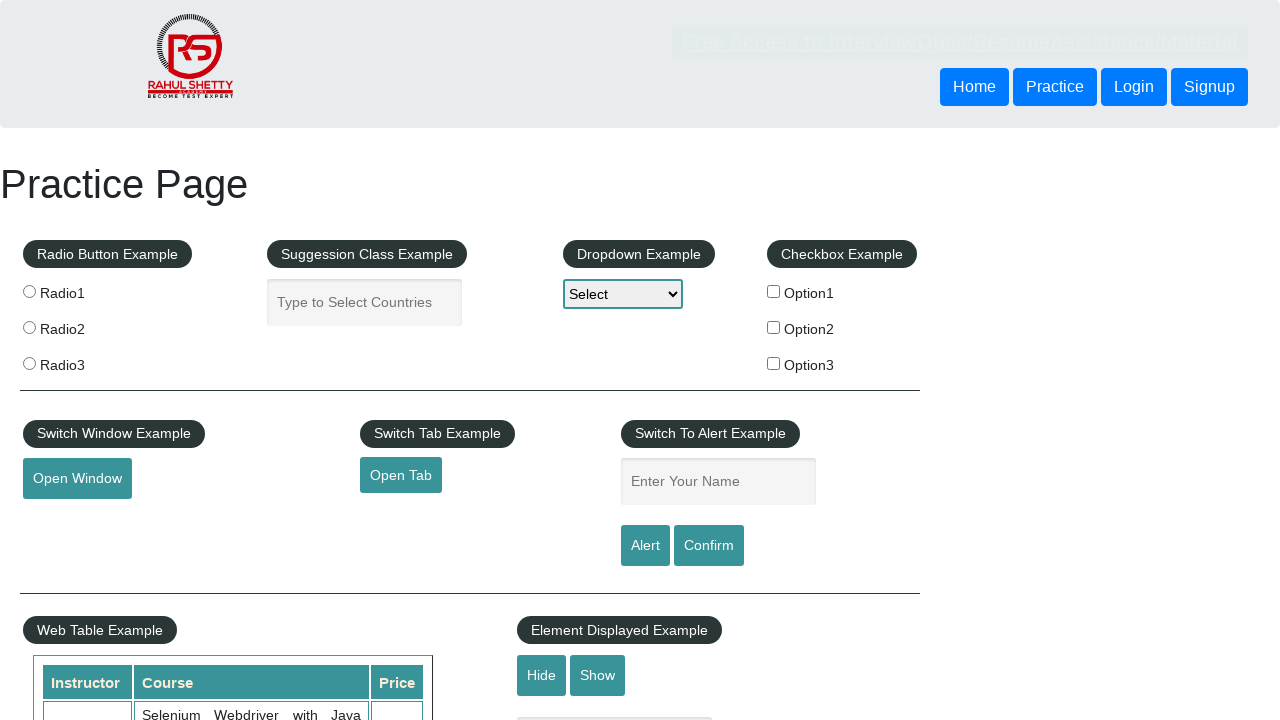

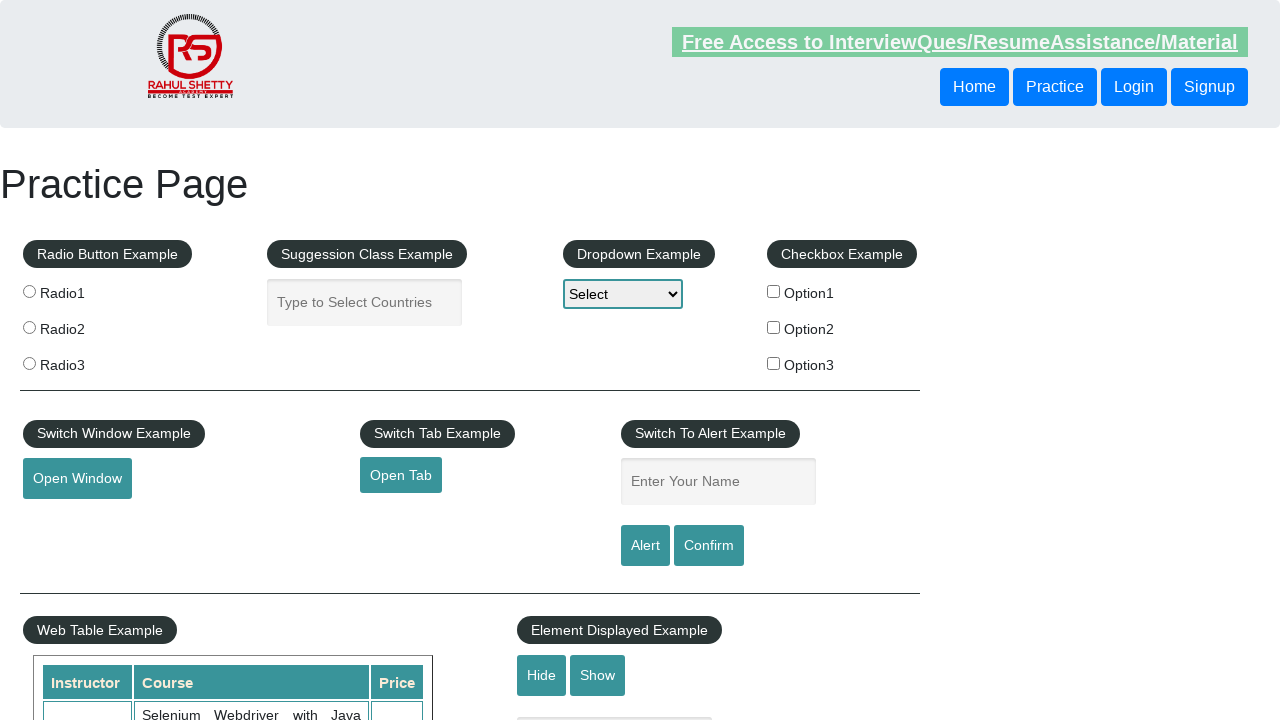